Tests the search functionality on a practice e-commerce site by entering a search query in the search input field

Starting URL: https://rahulshettyacademy.com/seleniumPractise/#/

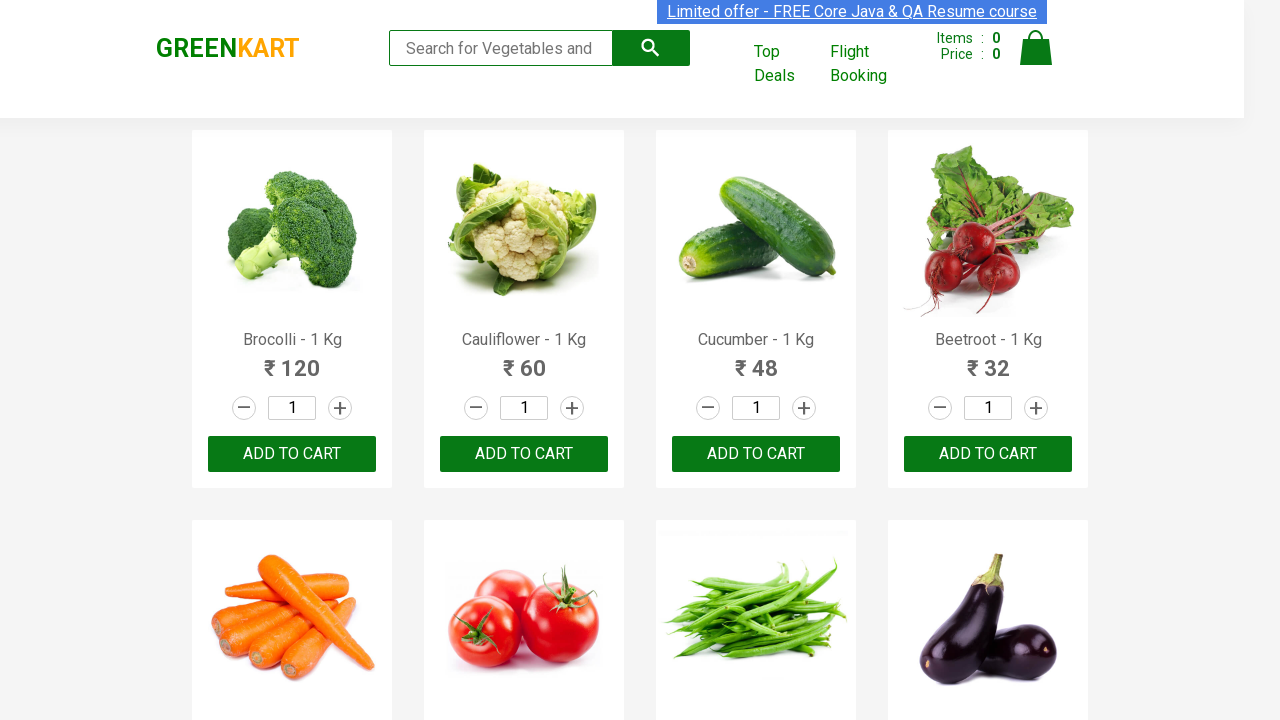

Entered search query 'C' in the search input field on input.search-keyword
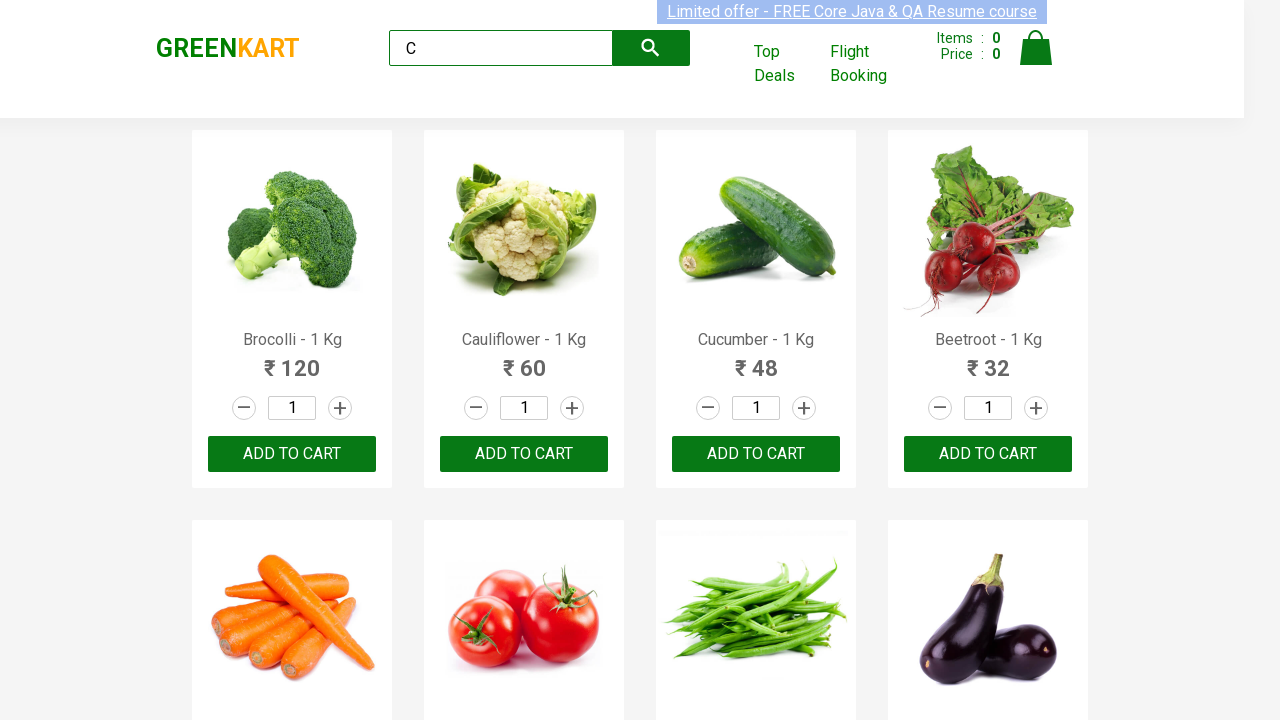

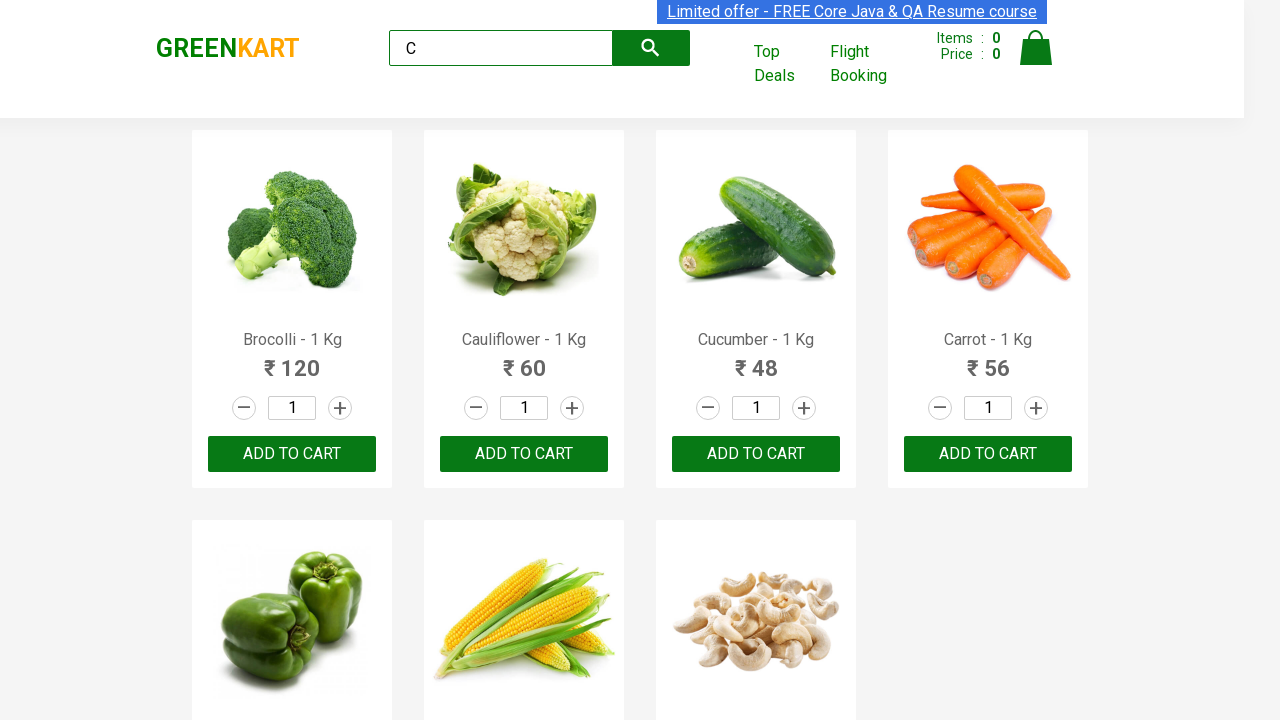